Tests checkbox interaction by clicking the Senior Citizen Discount checkbox and verifying its selection state

Starting URL: https://rahulshettyacademy.com/dropdownsPractise

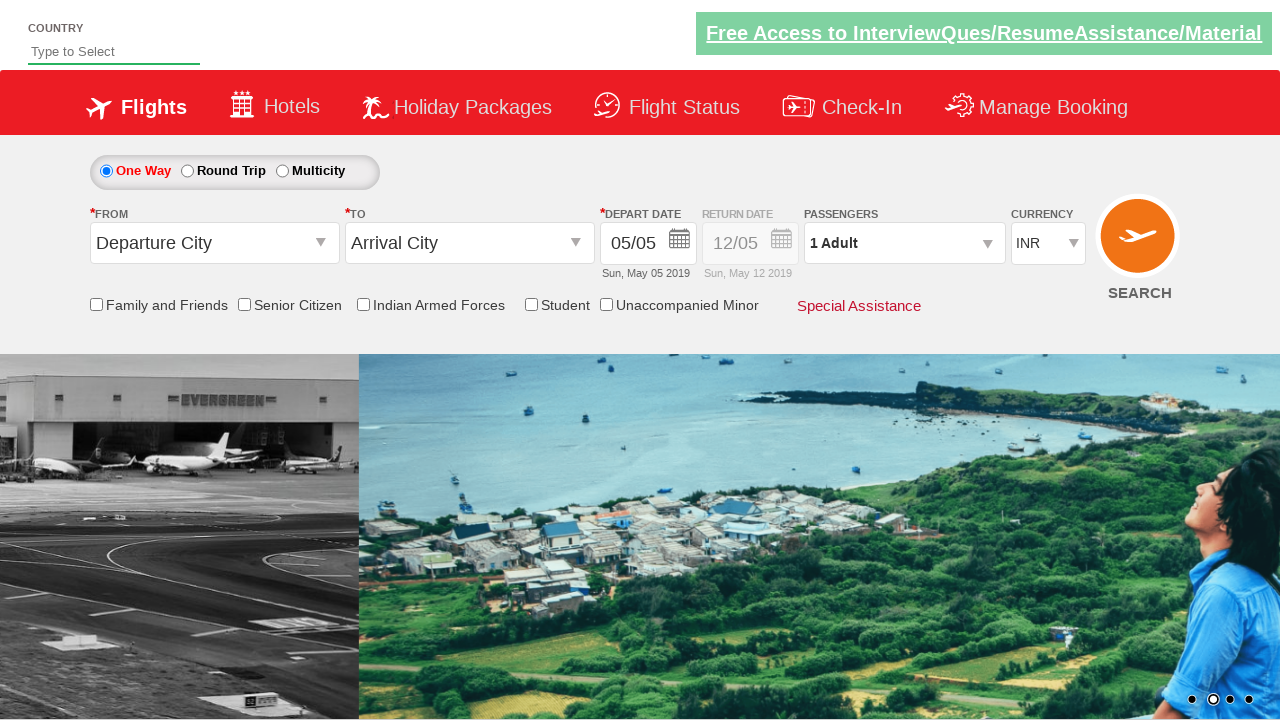

Clicked Senior Citizen Discount checkbox at (244, 304) on input[id*='SeniorCitizenDiscount']
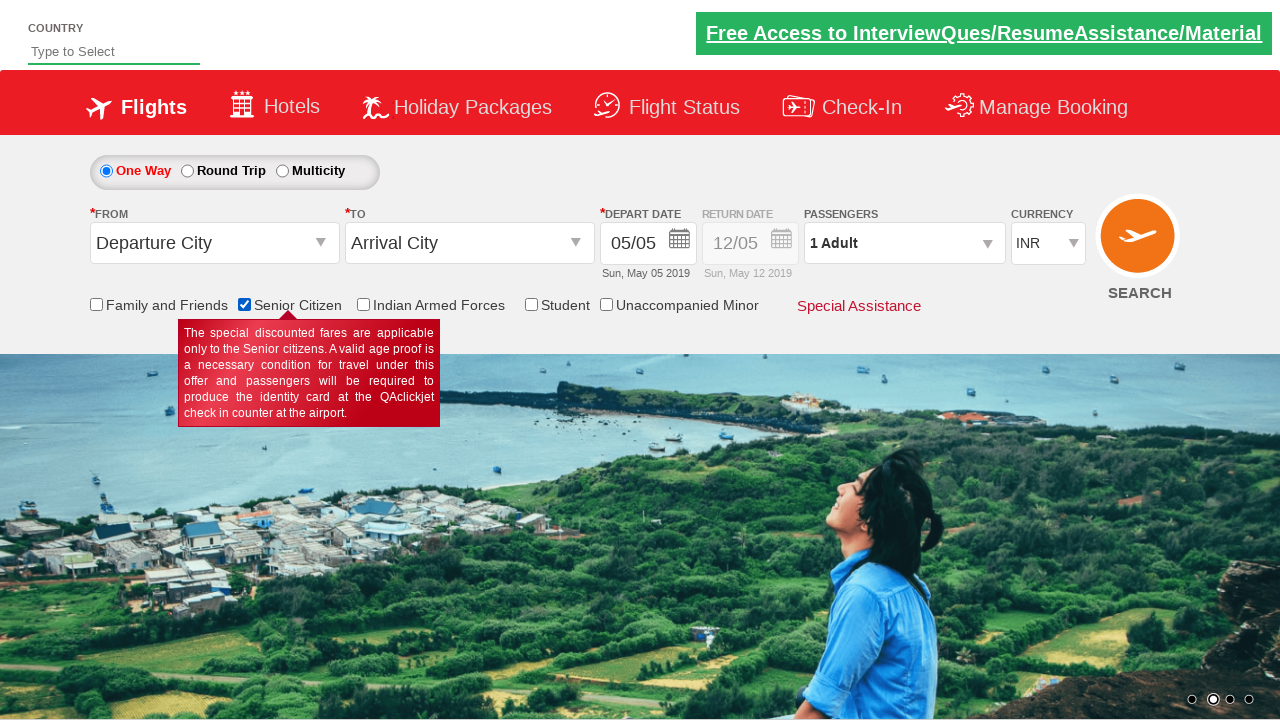

Verified Senior Citizen Discount checkbox is selected
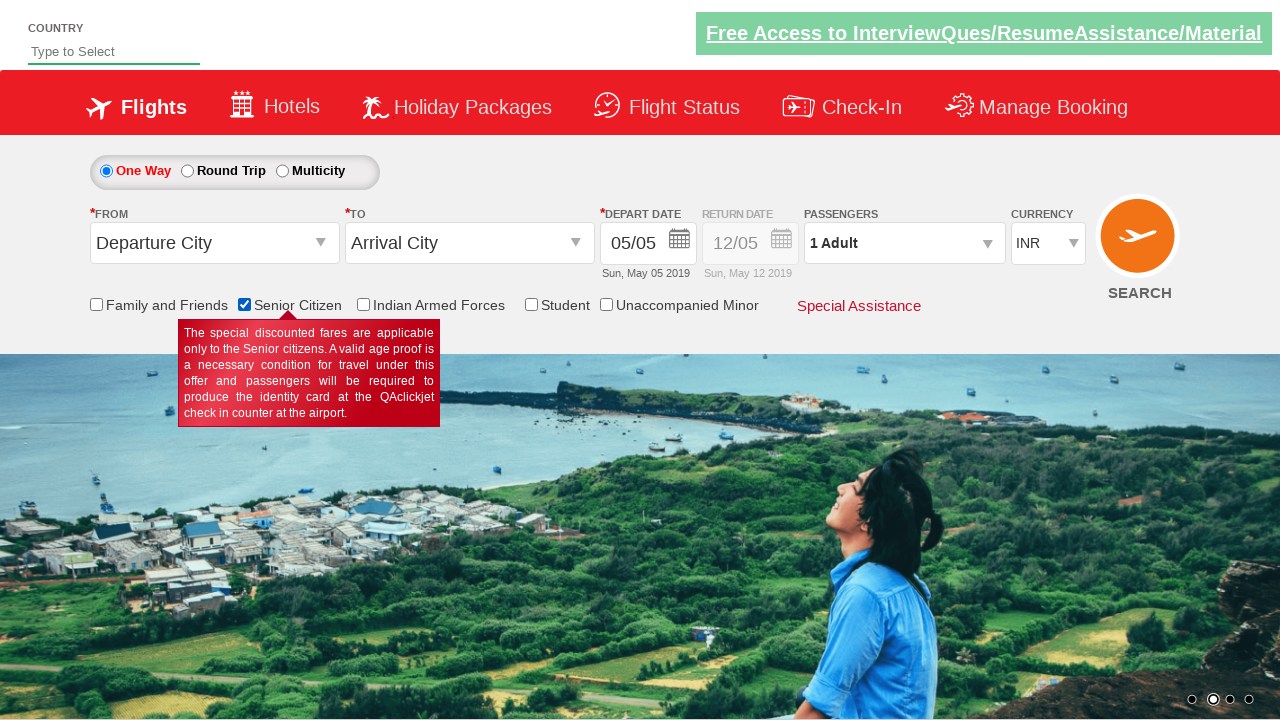

Retrieved all checkboxes on the page
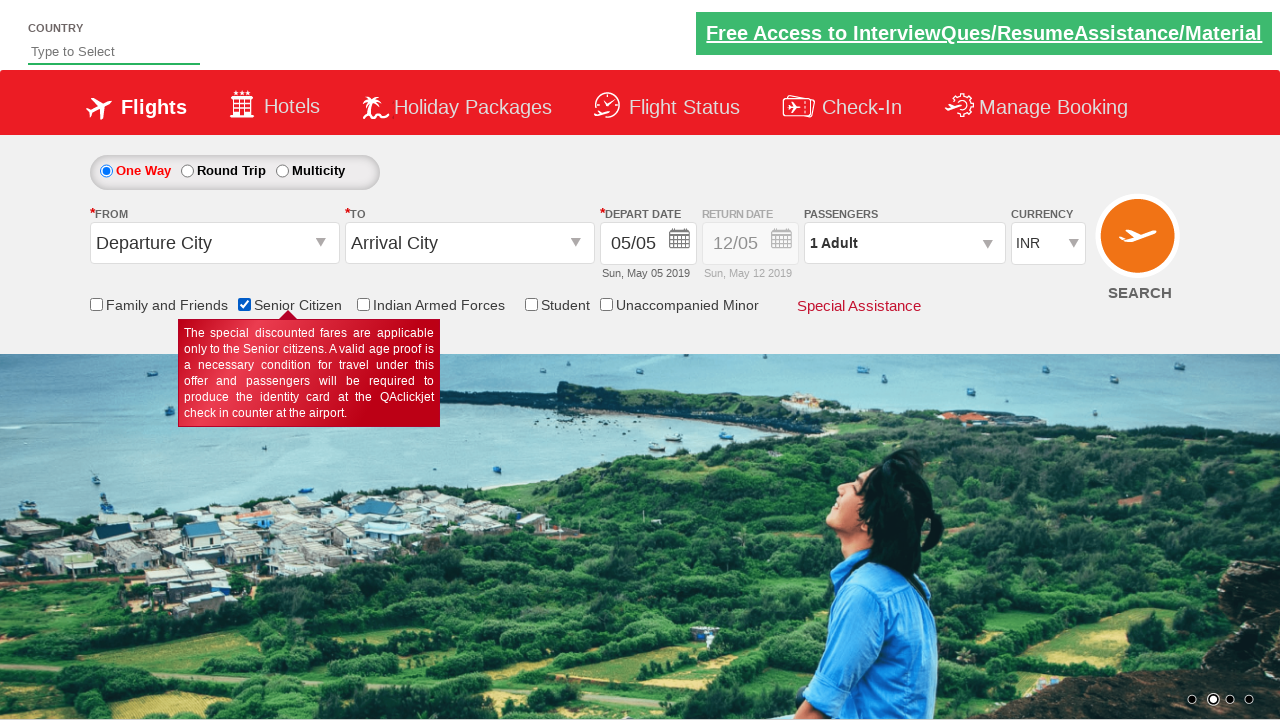

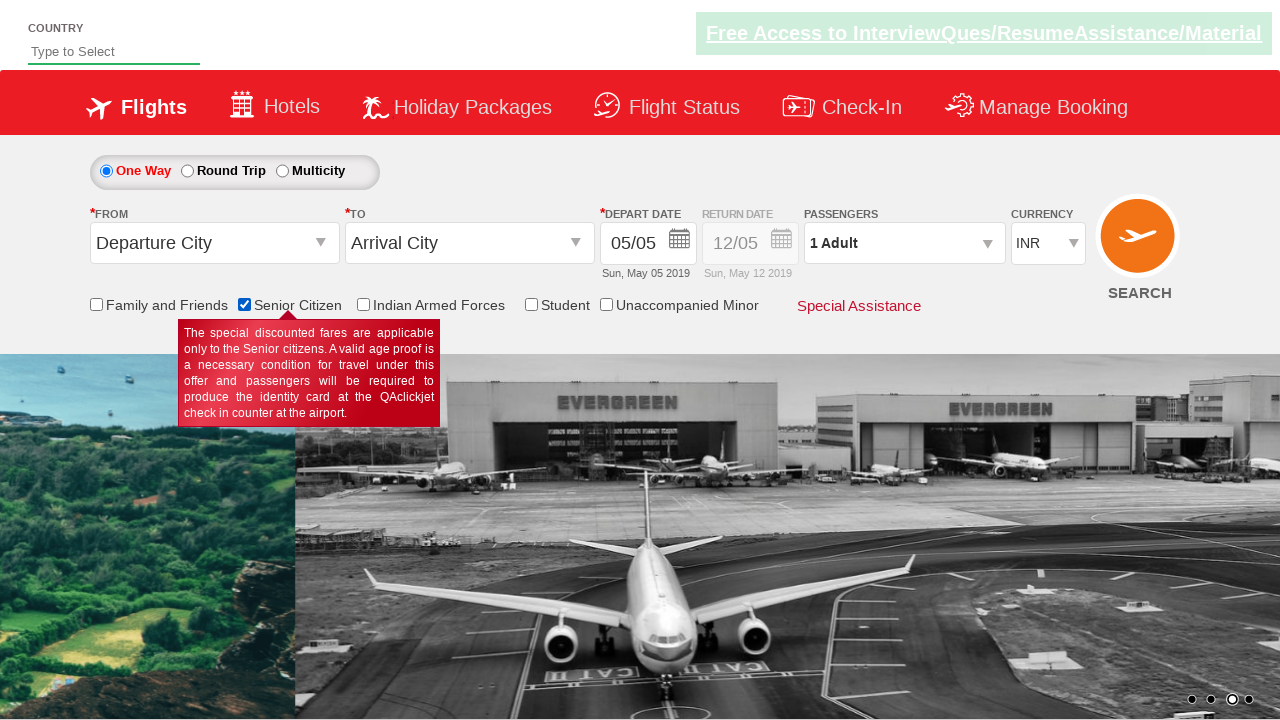